Navigates to the Crimson Moon website and verifies the page loads successfully.

Starting URL: http://www.crimson-moon.com/

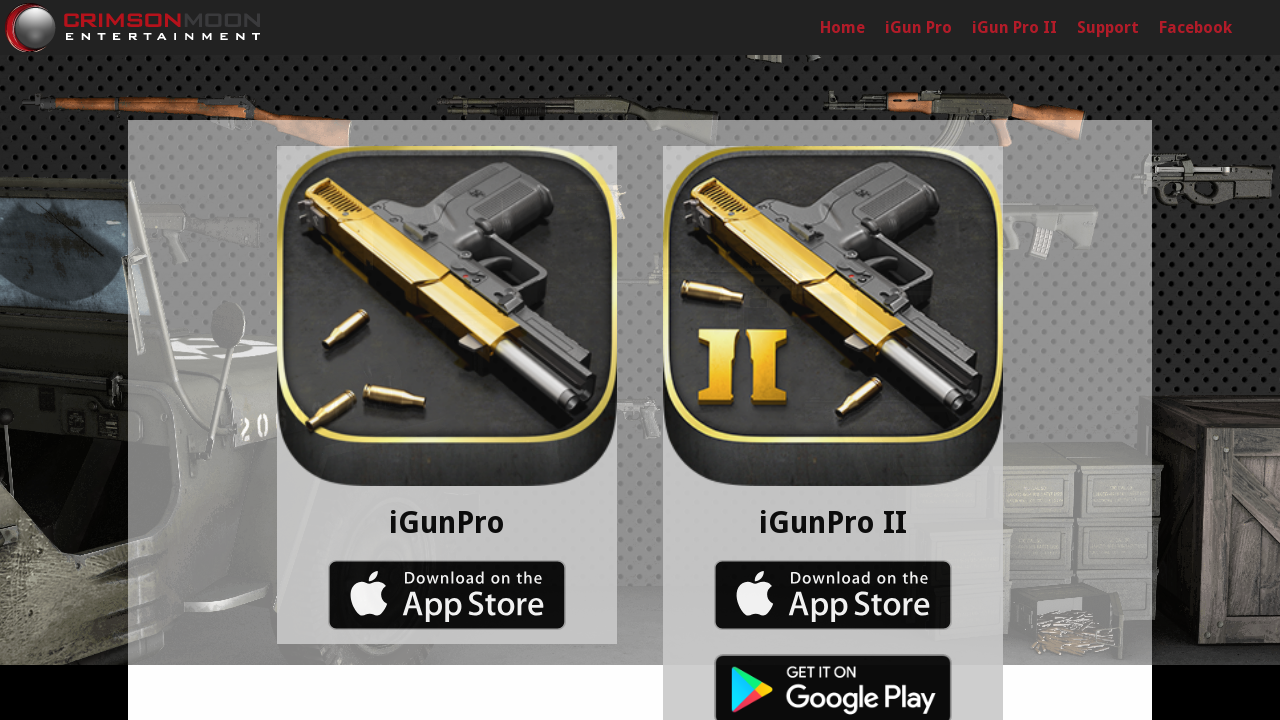

Waited for page to reach domcontentloaded state
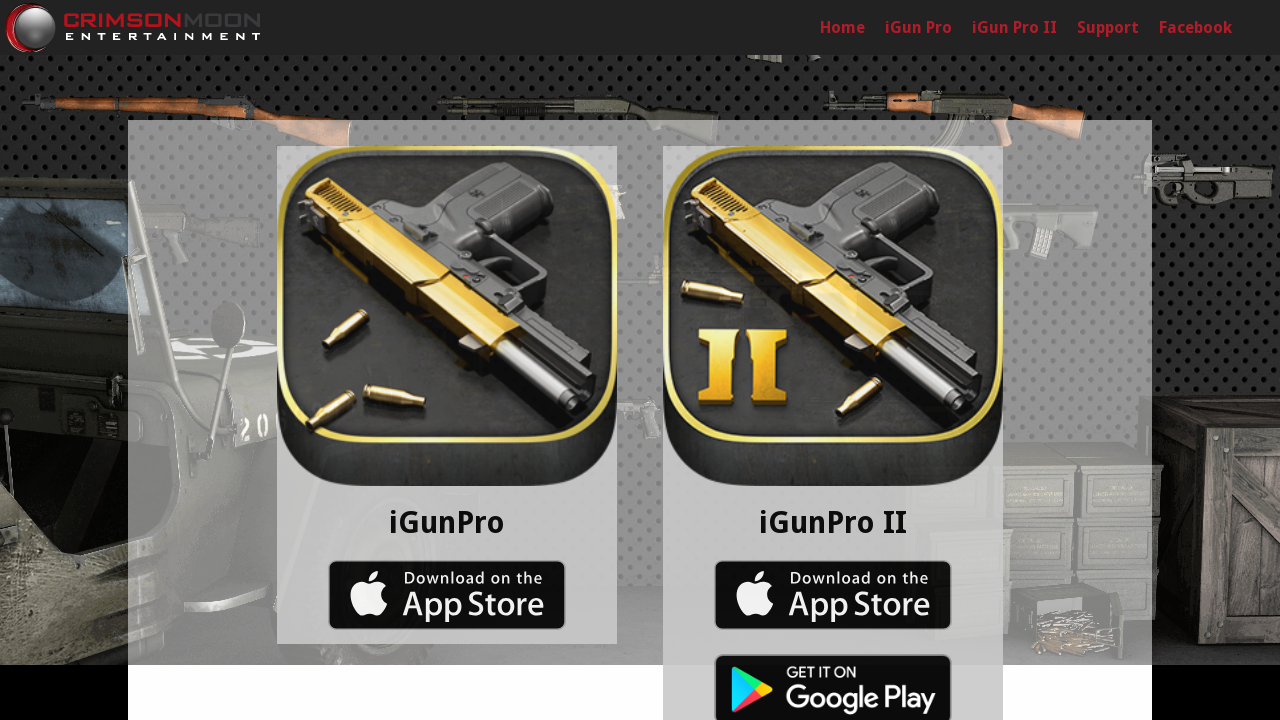

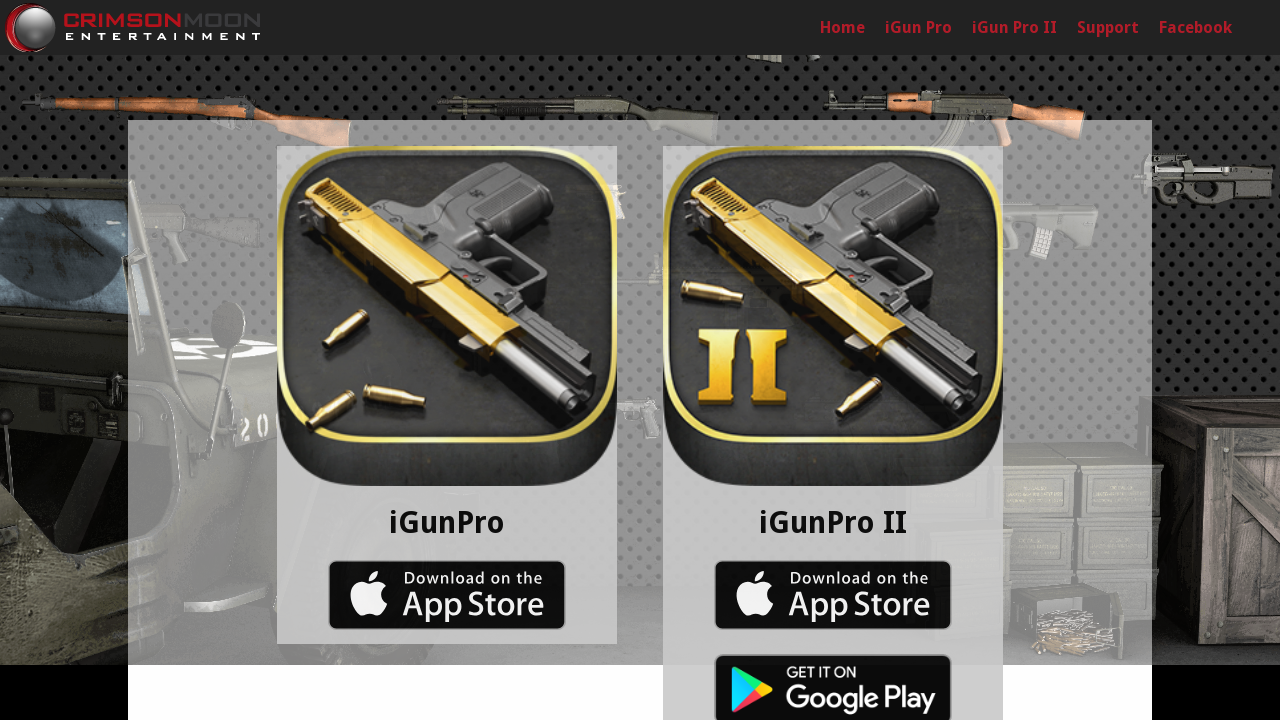